Tests that the main section and footer become visible after adding a todo item

Starting URL: https://demo.playwright.dev/todomvc

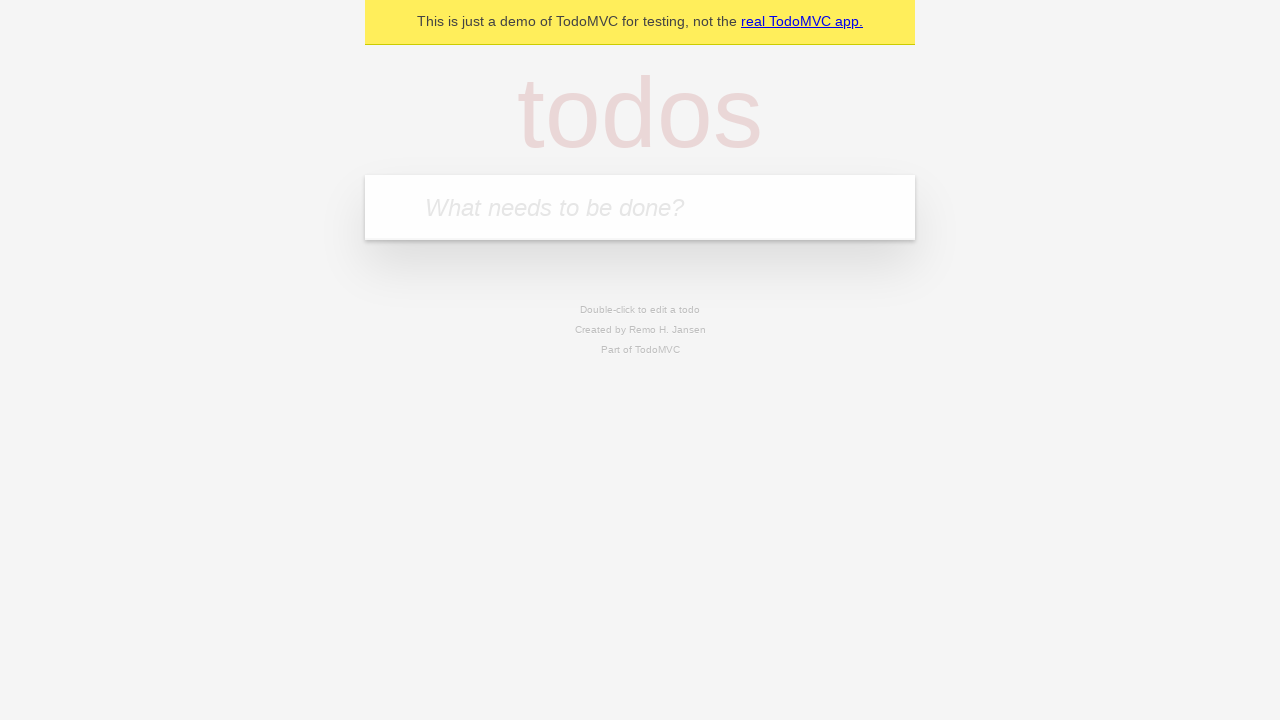

Filled new todo input with 'buy some cheese' on .new-todo
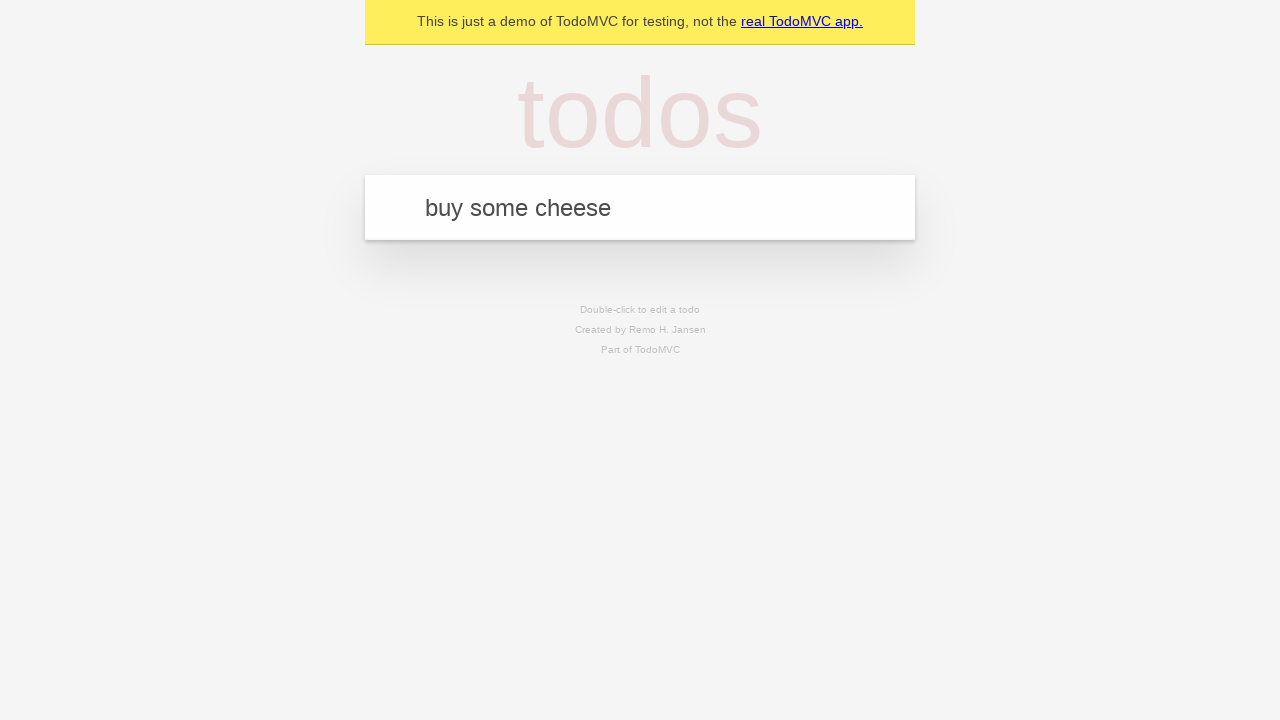

Pressed Enter to add the todo item on .new-todo
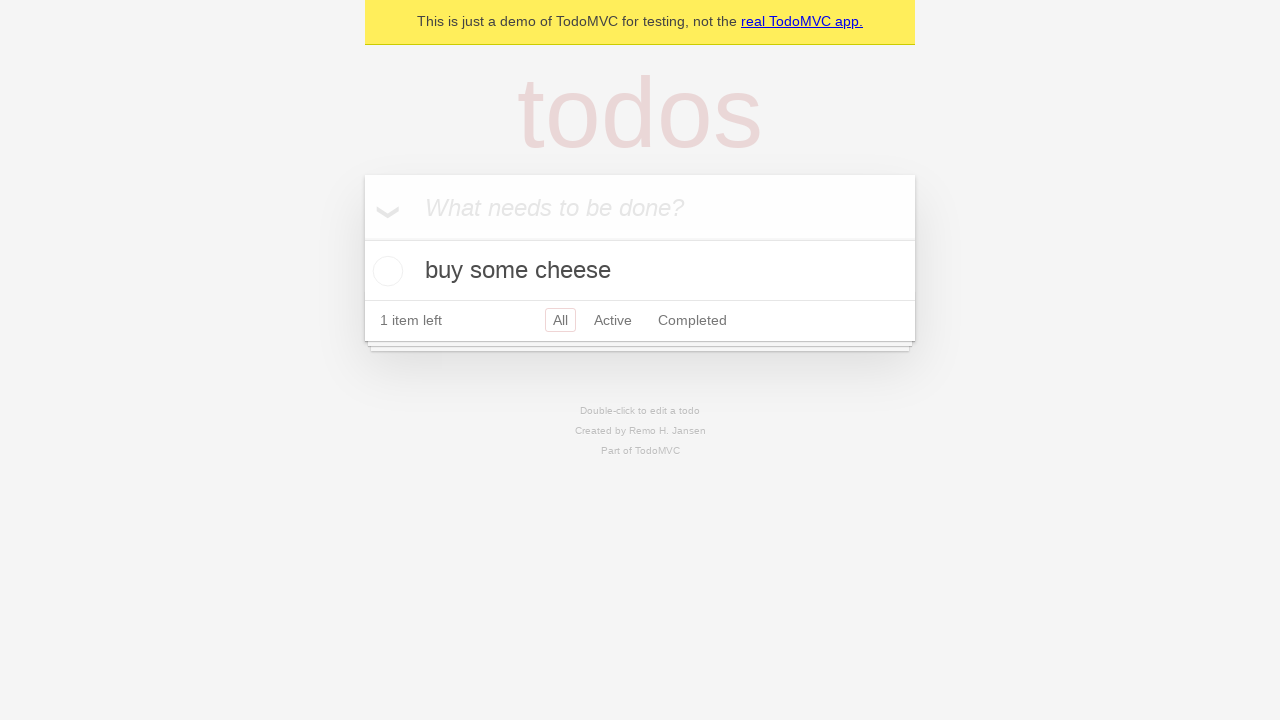

Main section became visible after adding todo
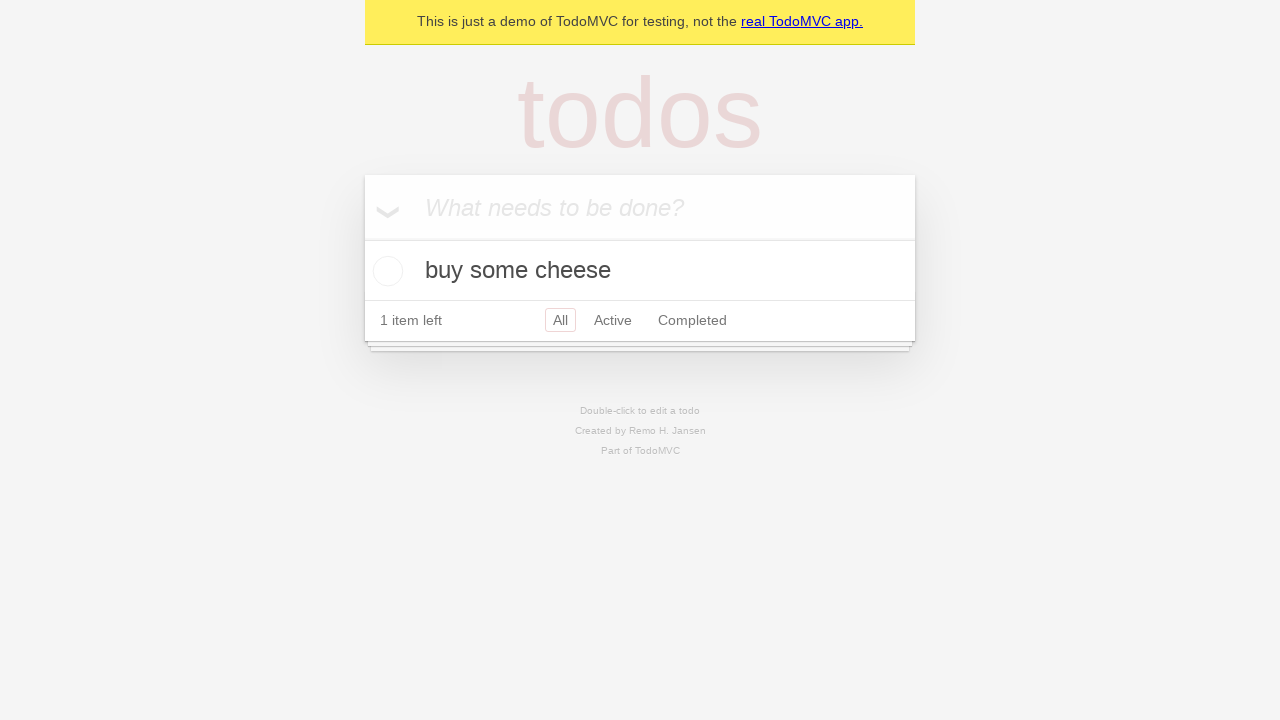

Footer section became visible after adding todo
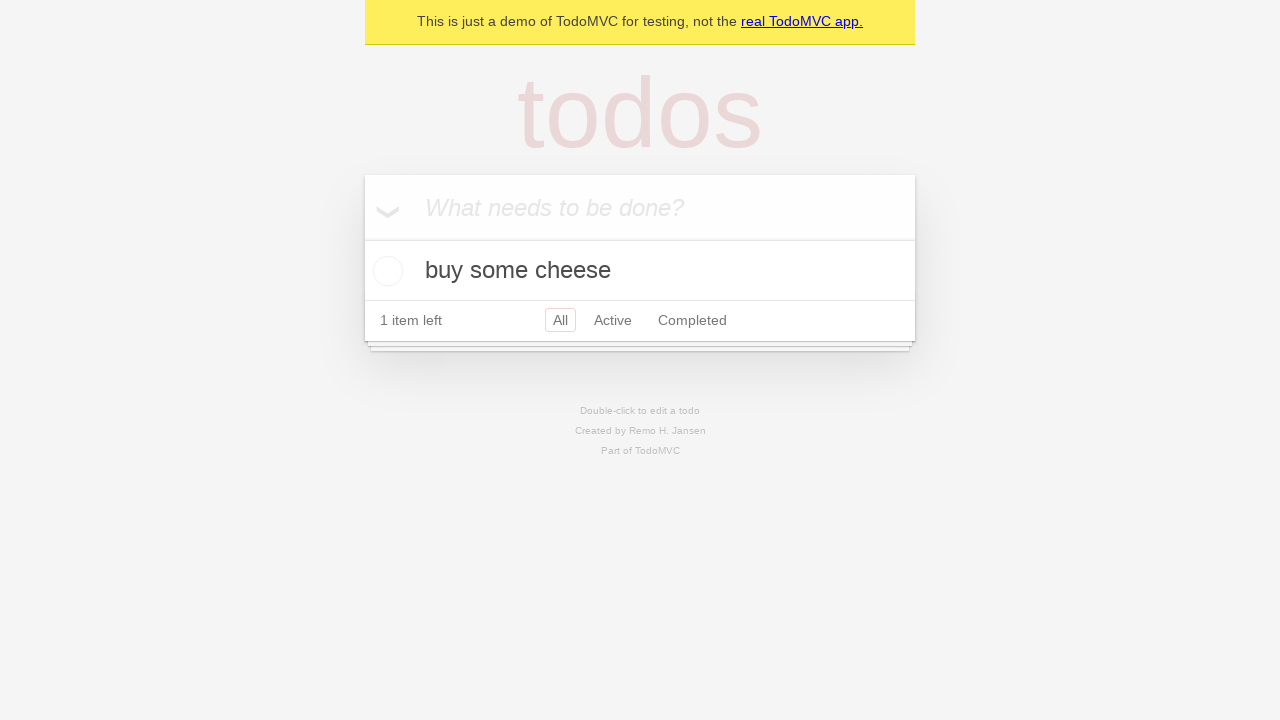

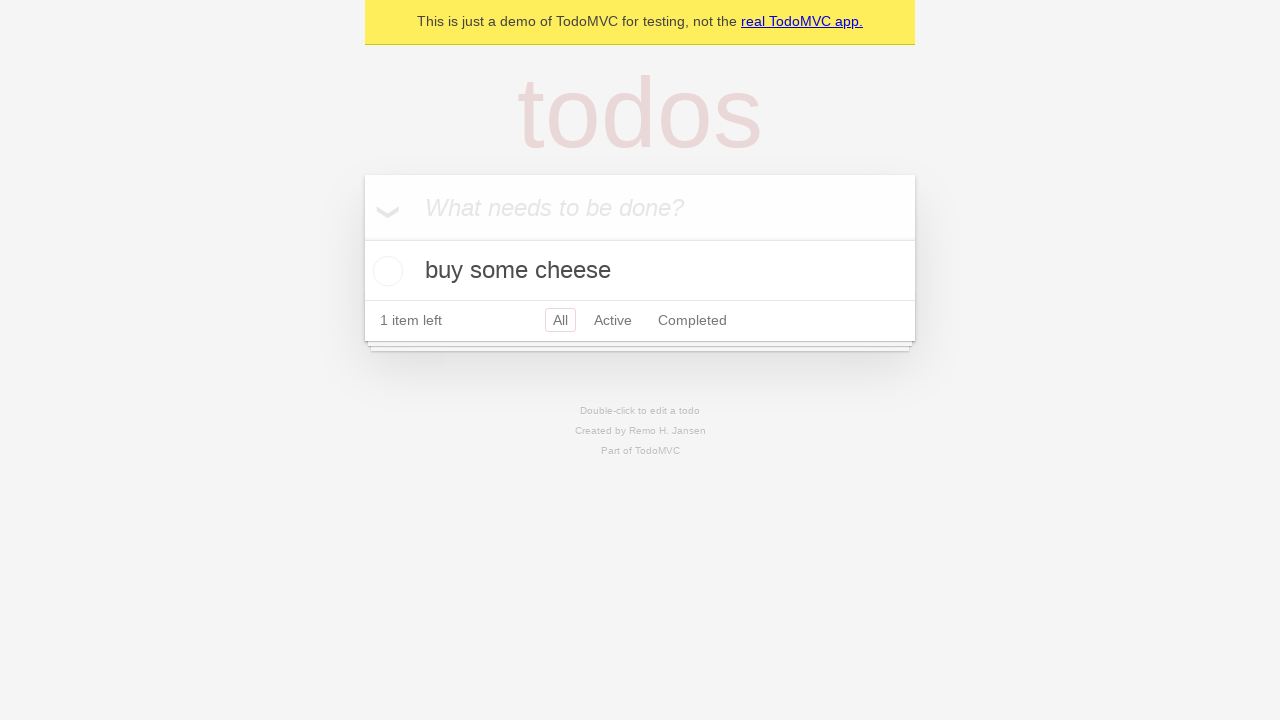